Verifies that the navigation menu is visible on the home page

Starting URL: https://acctabootcamp.github.io/site

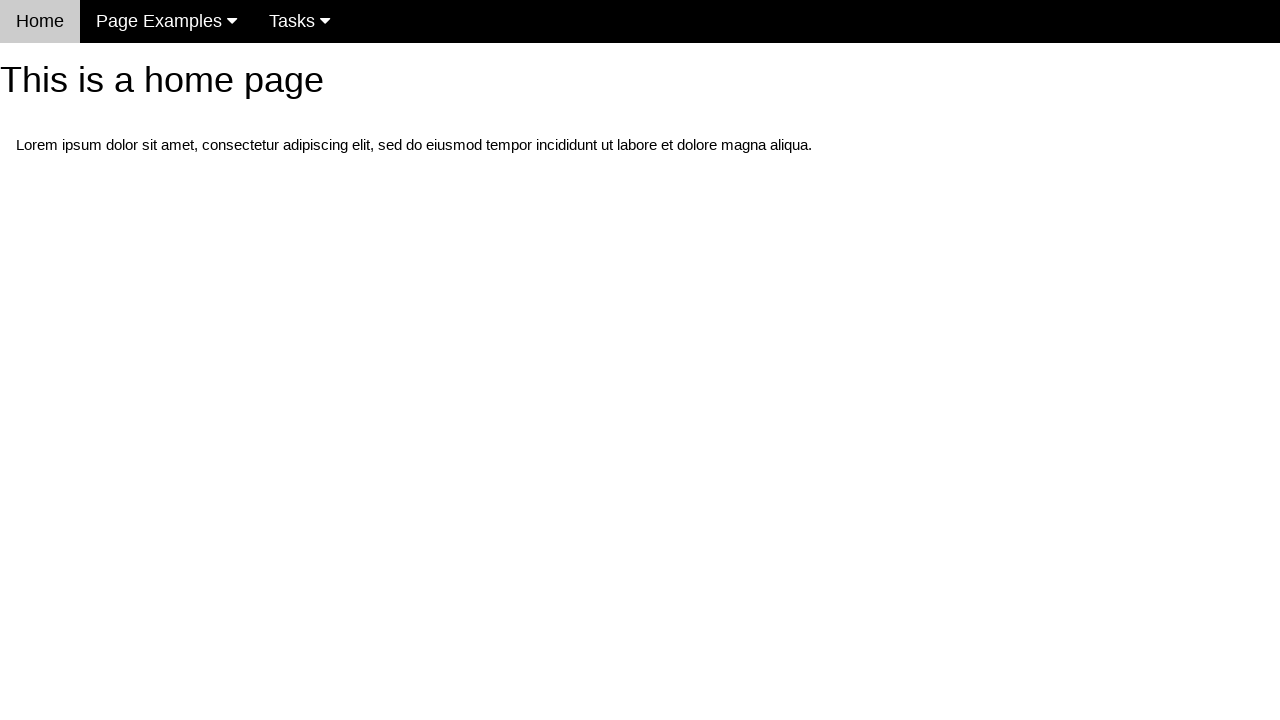

Navigated to home page at https://acctabootcamp.github.io/site
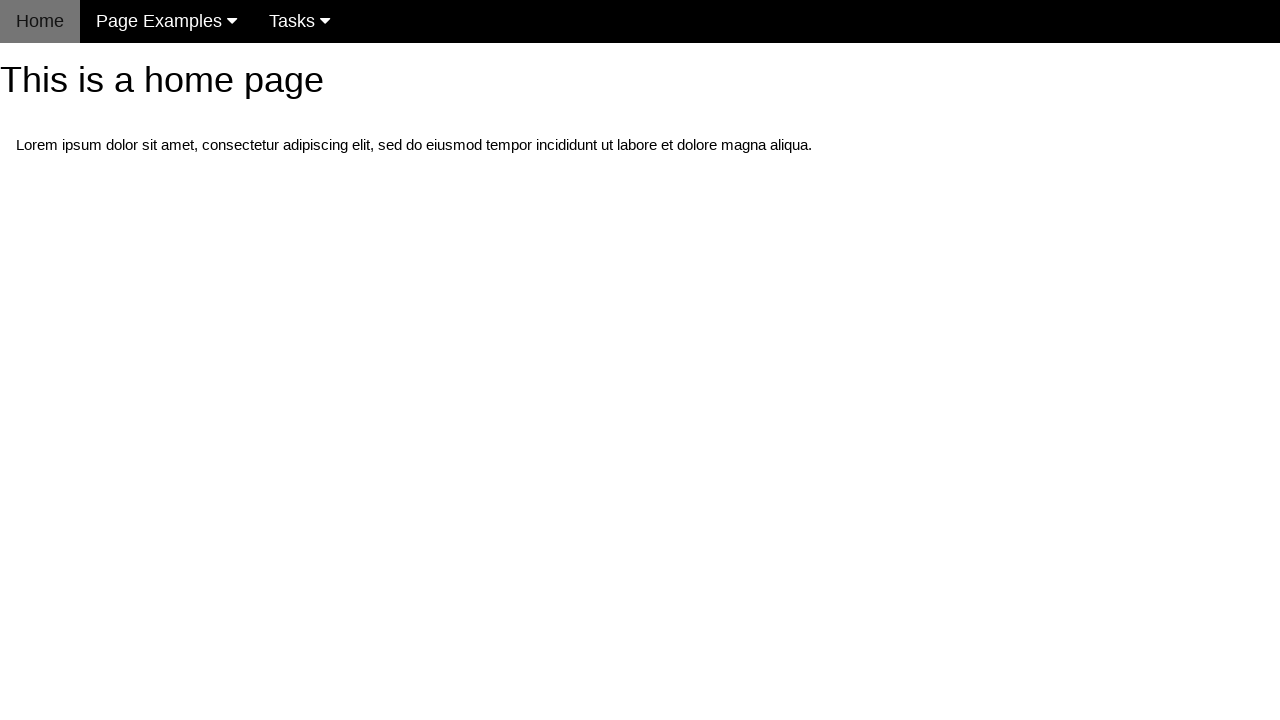

Located navigation menu element with class w3-navbar
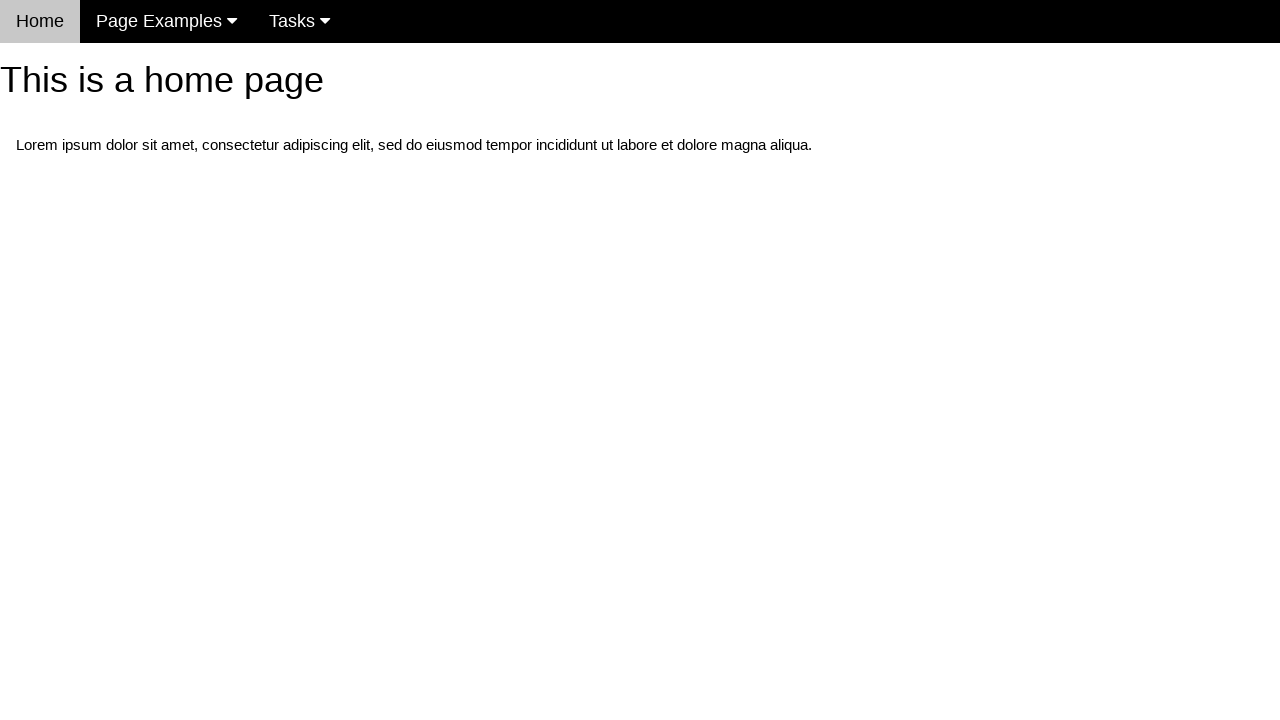

Navigation menu element is present in DOM
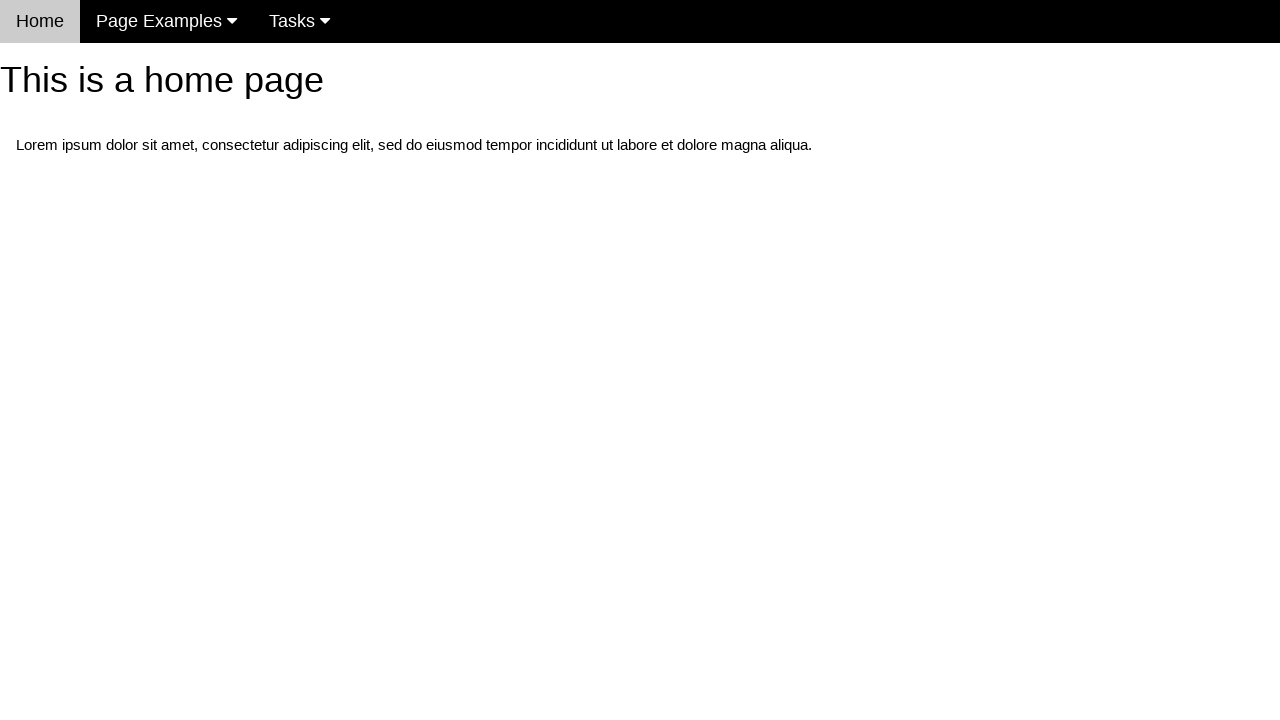

Verified that navigation menu is visible on the home page
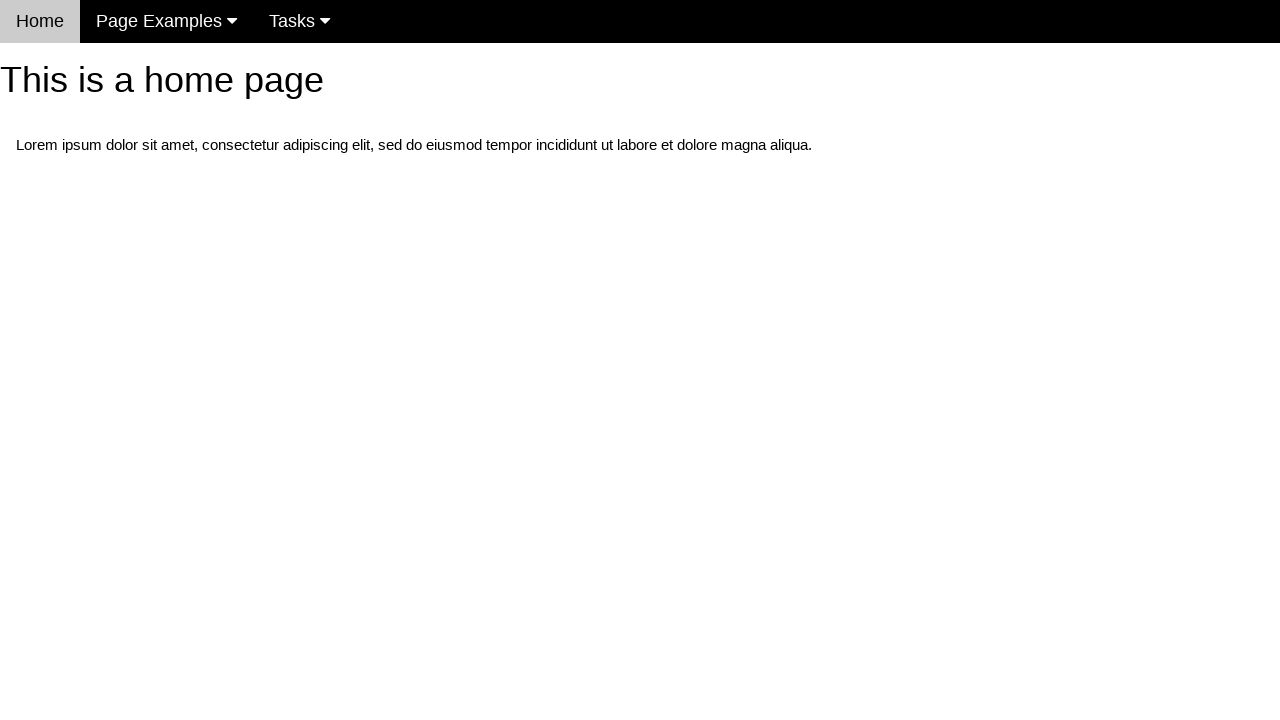

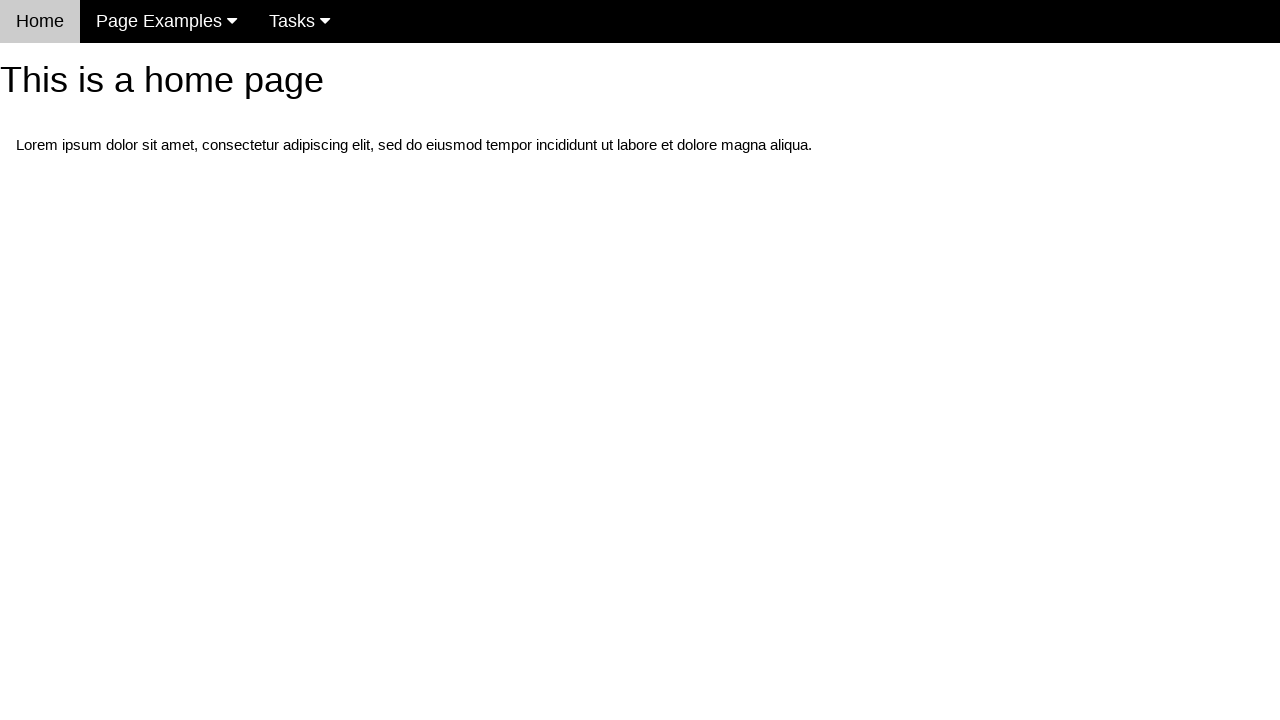